Fills out a registration form including text fields for name, address, email, phone, and selects gender and hobby checkboxes

Starting URL: http://demo.automationtesting.in/Register.html

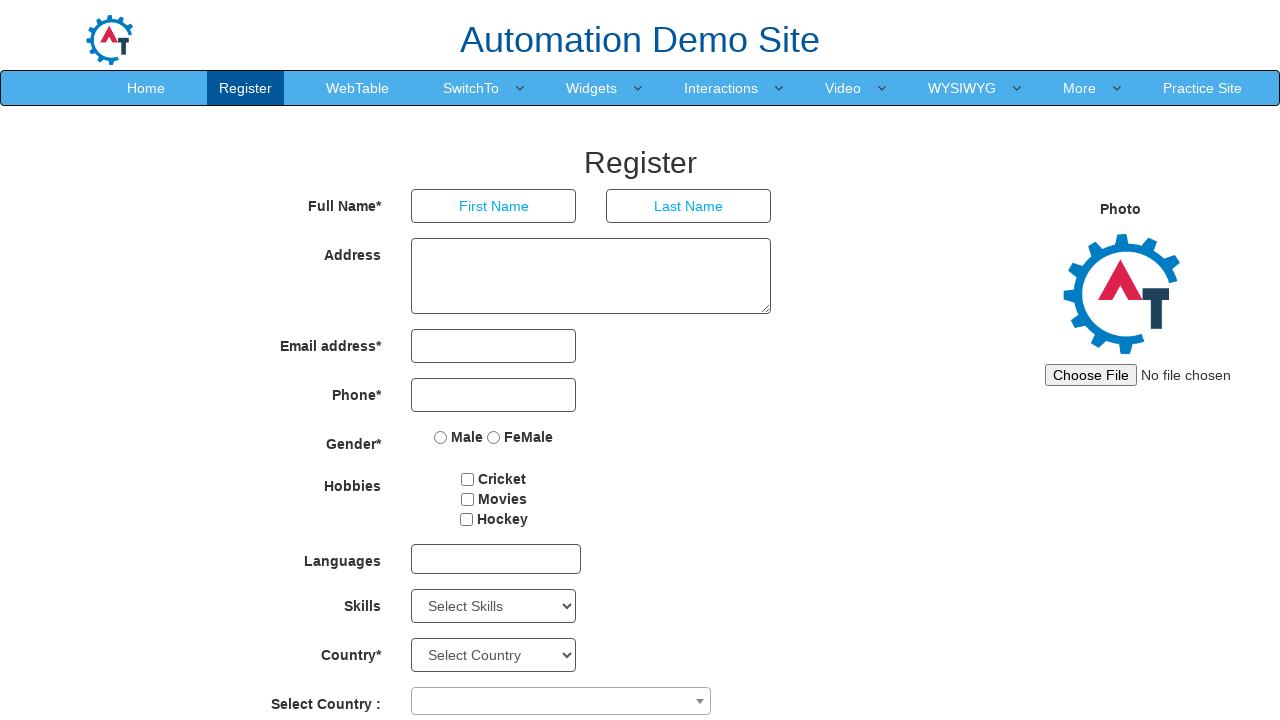

Filled first name field with 'Jonnes' on //*[@id='basicBootstrapForm']/div[1]/div[1]/input
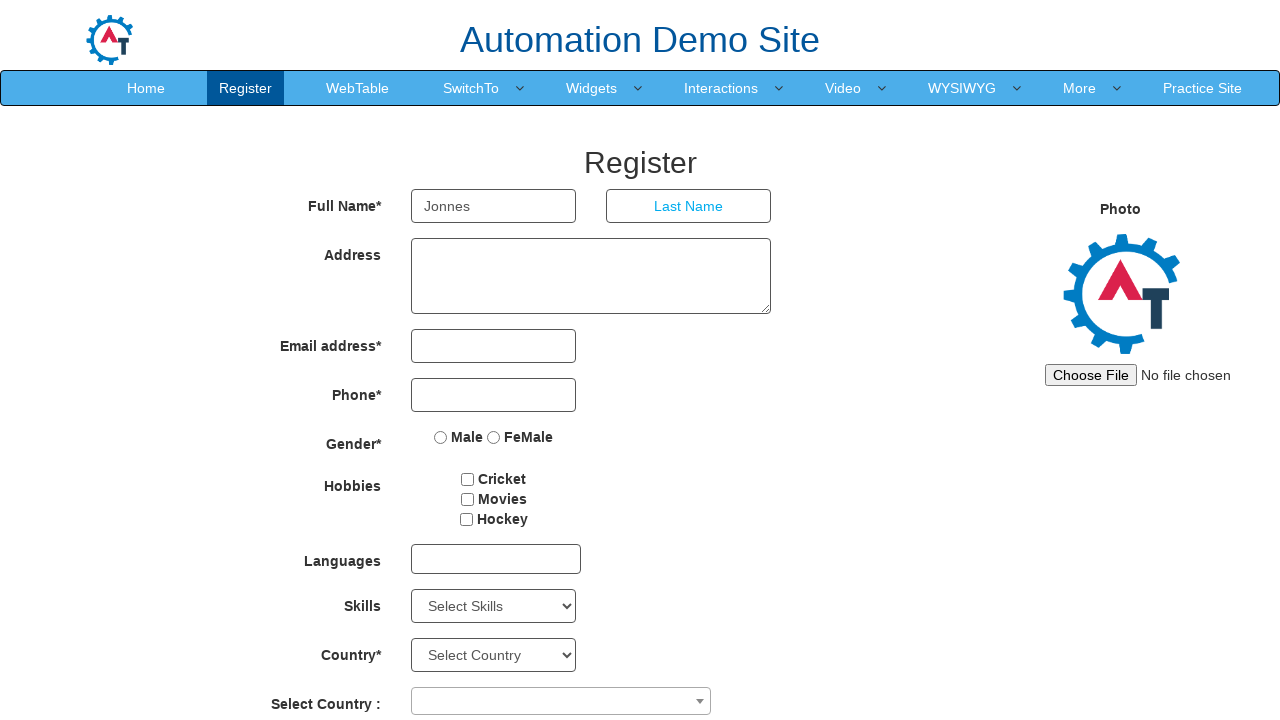

Filled last name field with 'Smith' on //*[@id='basicBootstrapForm']/div[1]/div[2]/input
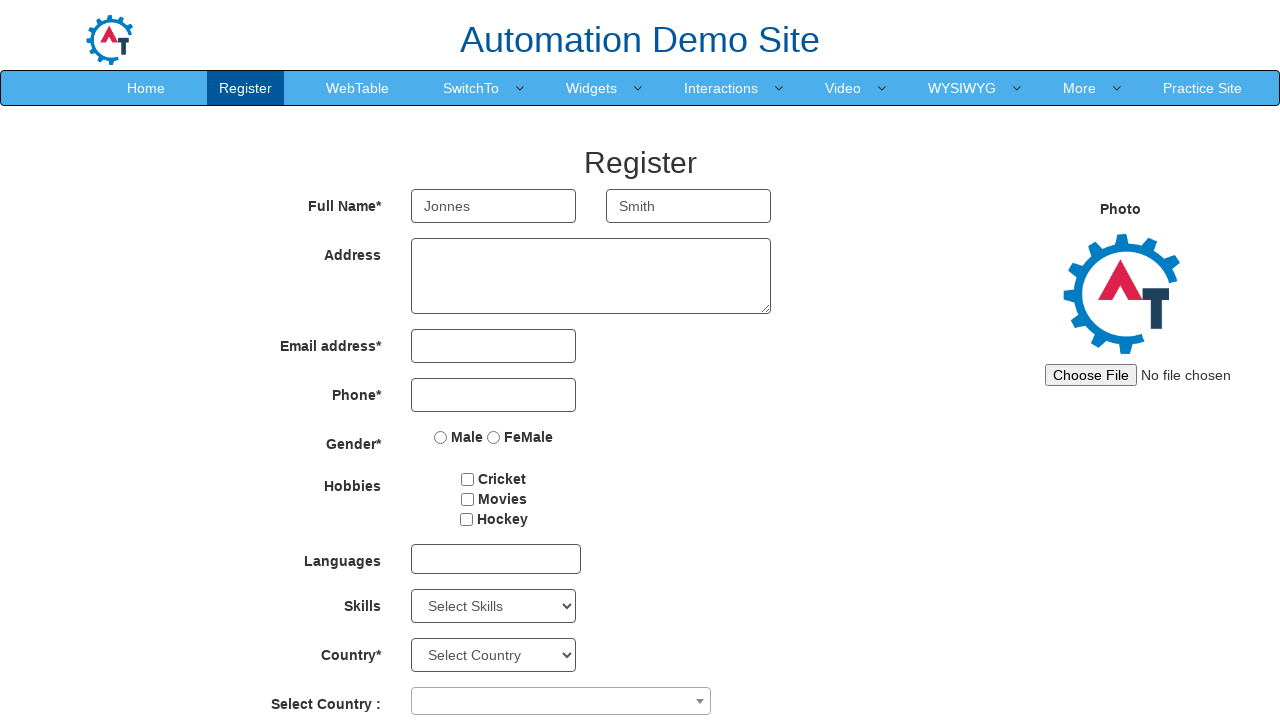

Filled address field with 'Pune' on //*[@id='basicBootstrapForm']/div[2]/div/textarea
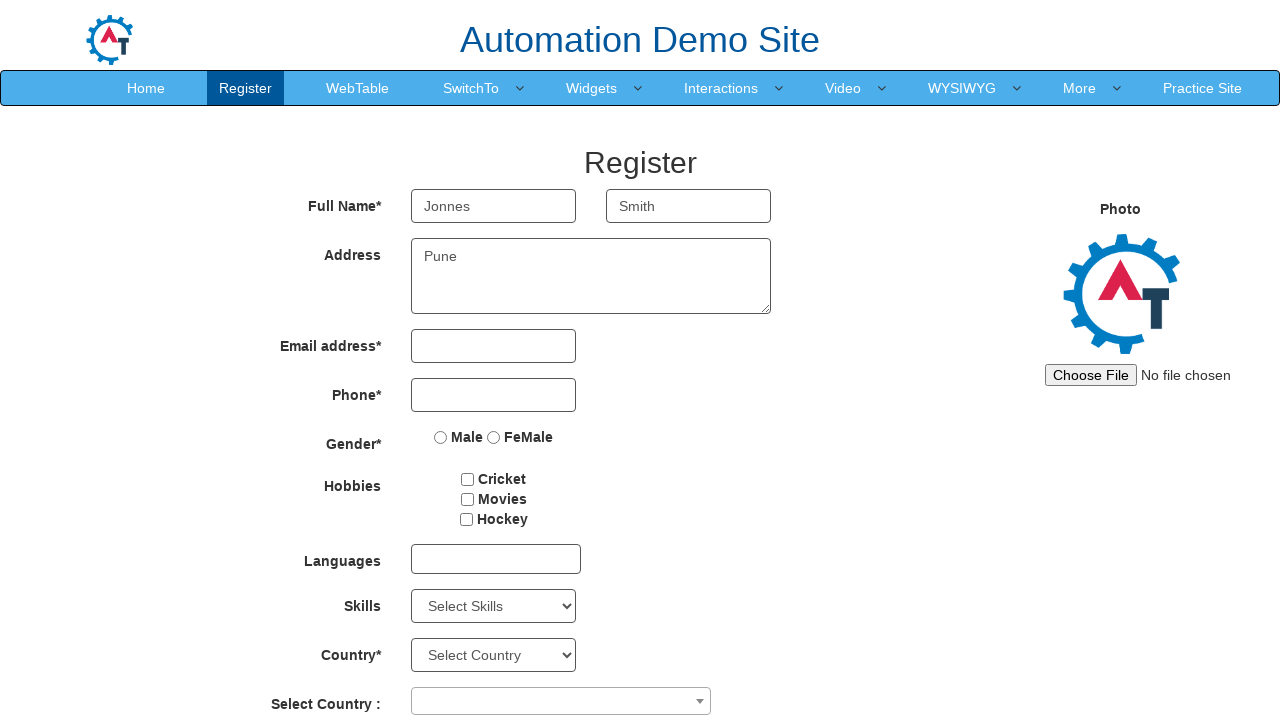

Filled email field with 'Testbox@gmail.com' on //*[@id='eid']/input
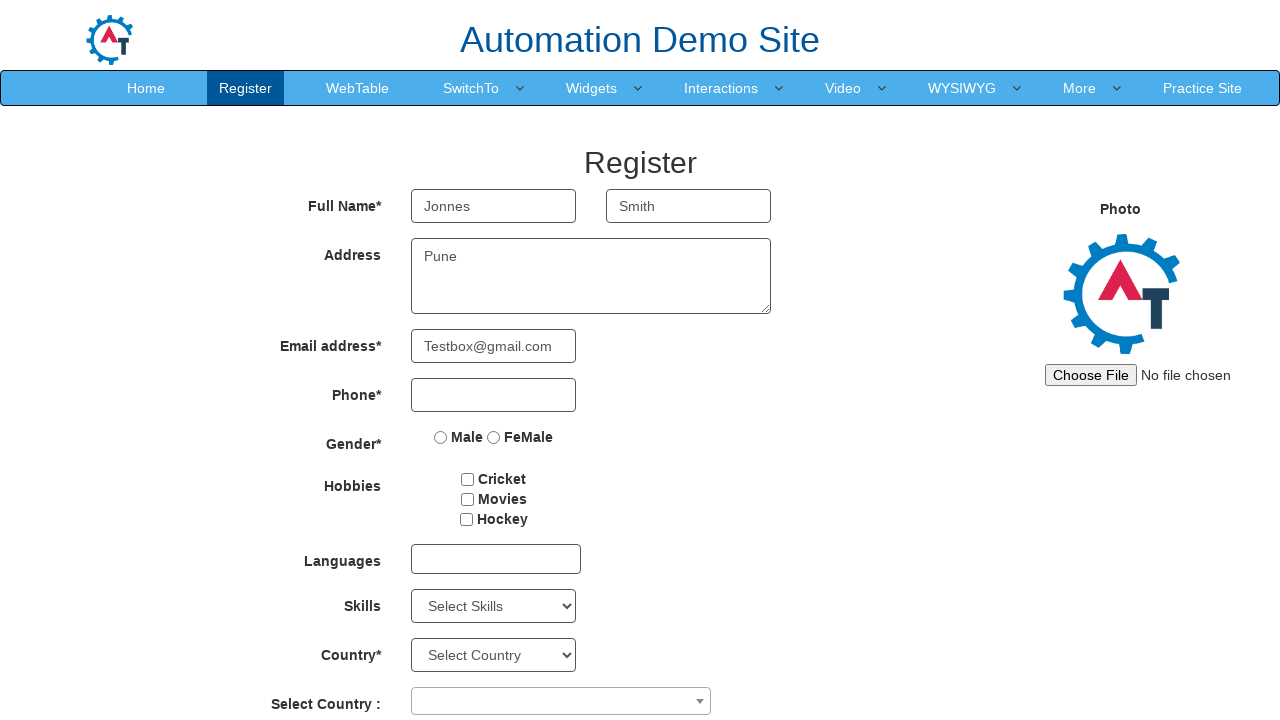

Filled phone field with '9898989898' on //*[@id='basicBootstrapForm']/div[4]/div/input
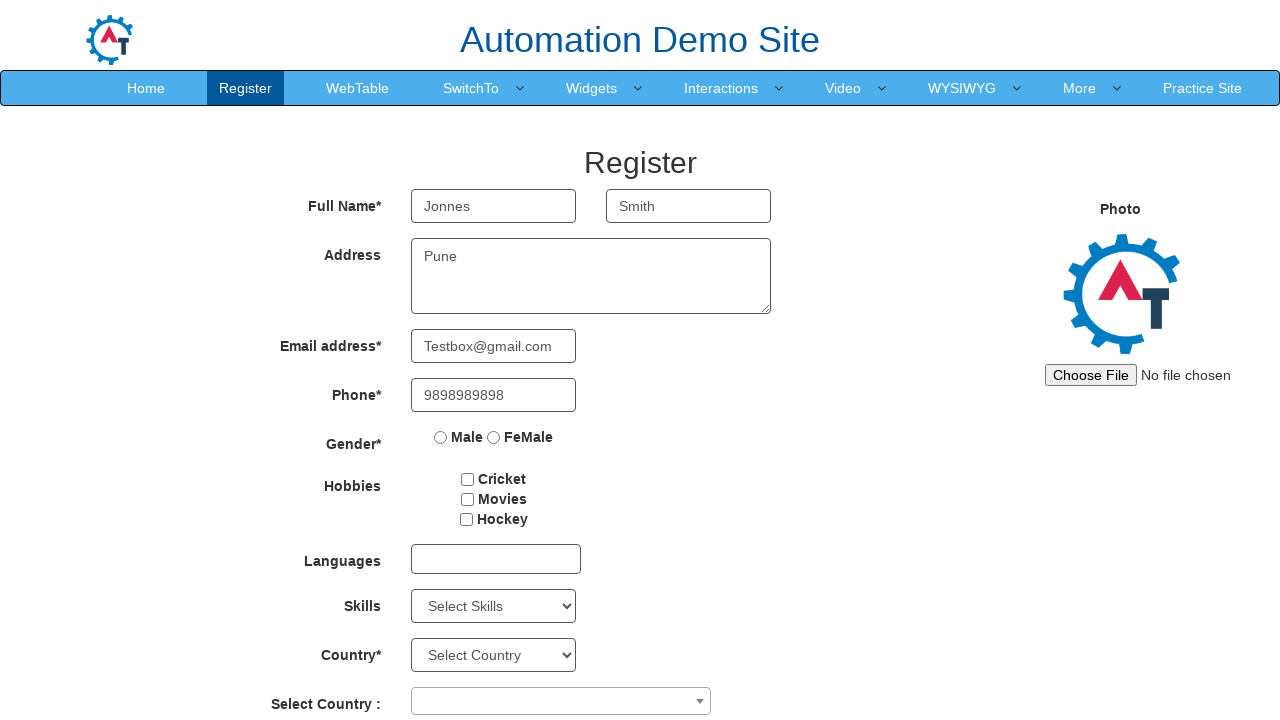

Selected gender radio button at (494, 437) on xpath=//*[@id='basicBootstrapForm']/div[5]/div/label[2]/input
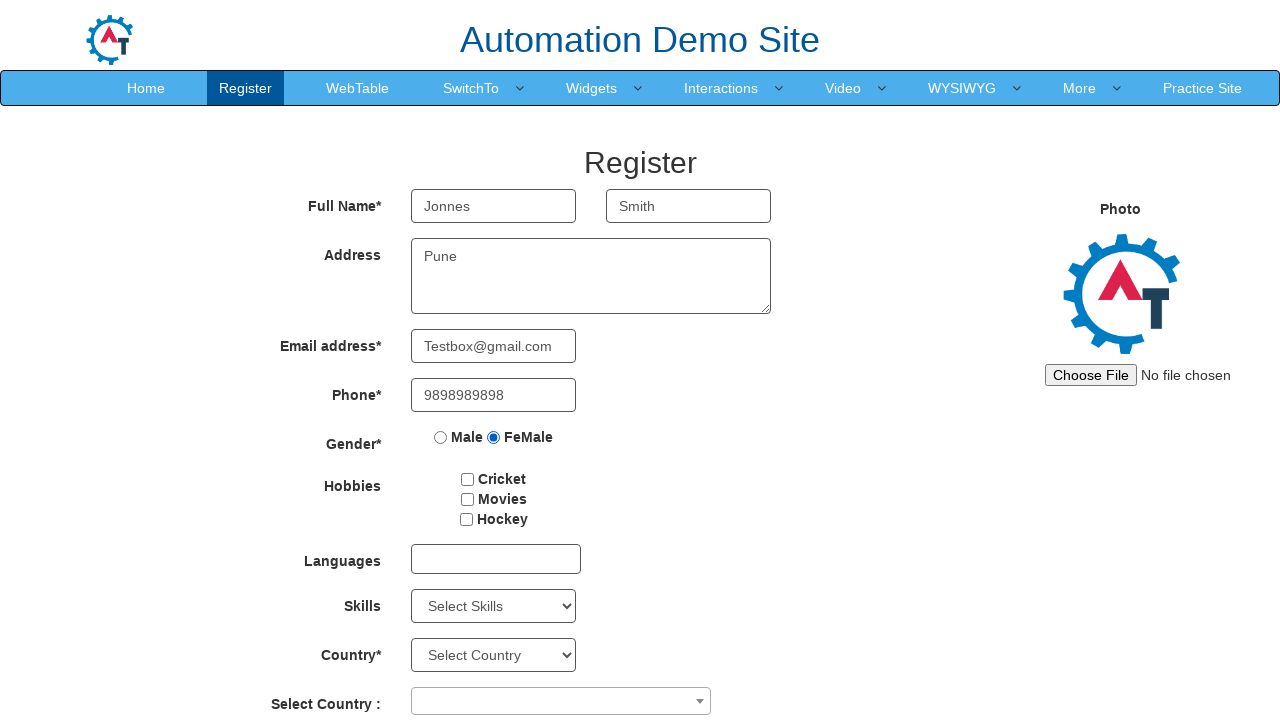

Checked hobby checkbox 1 at (468, 479) on #checkbox1
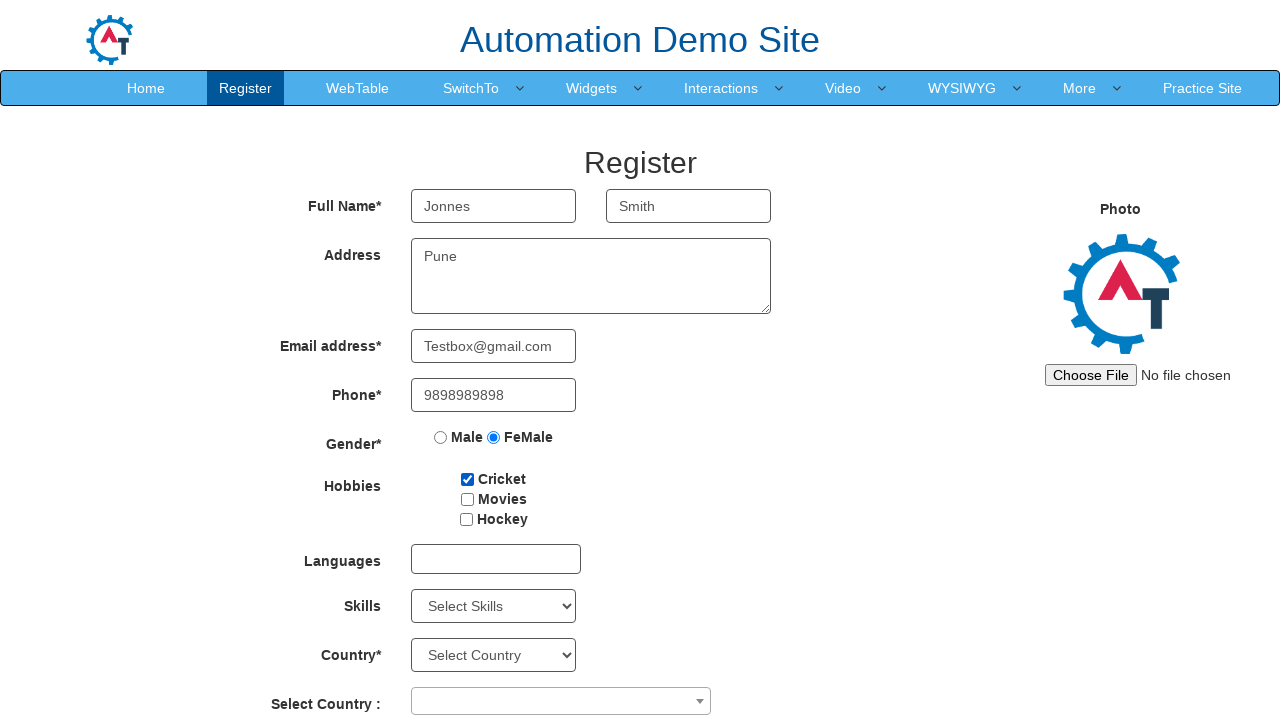

Checked hobby checkbox 2 at (467, 499) on #checkbox2
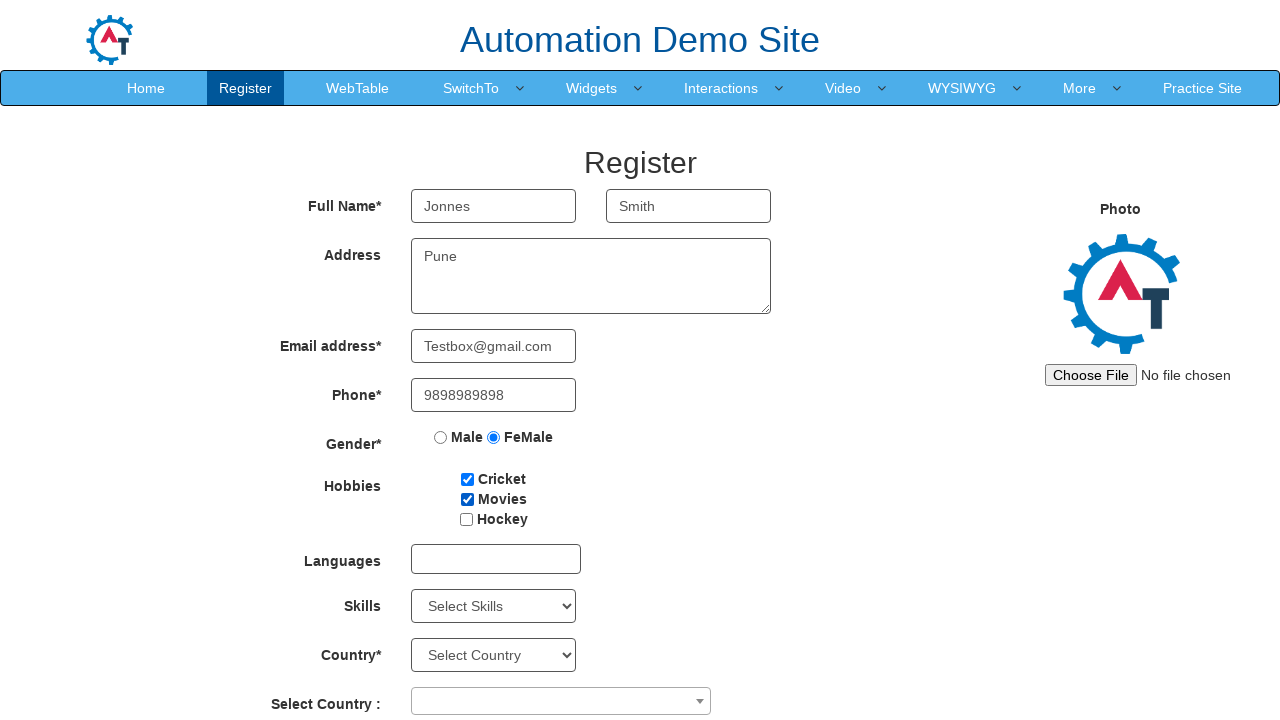

Checked hobby checkbox 3 at (466, 519) on #checkbox3
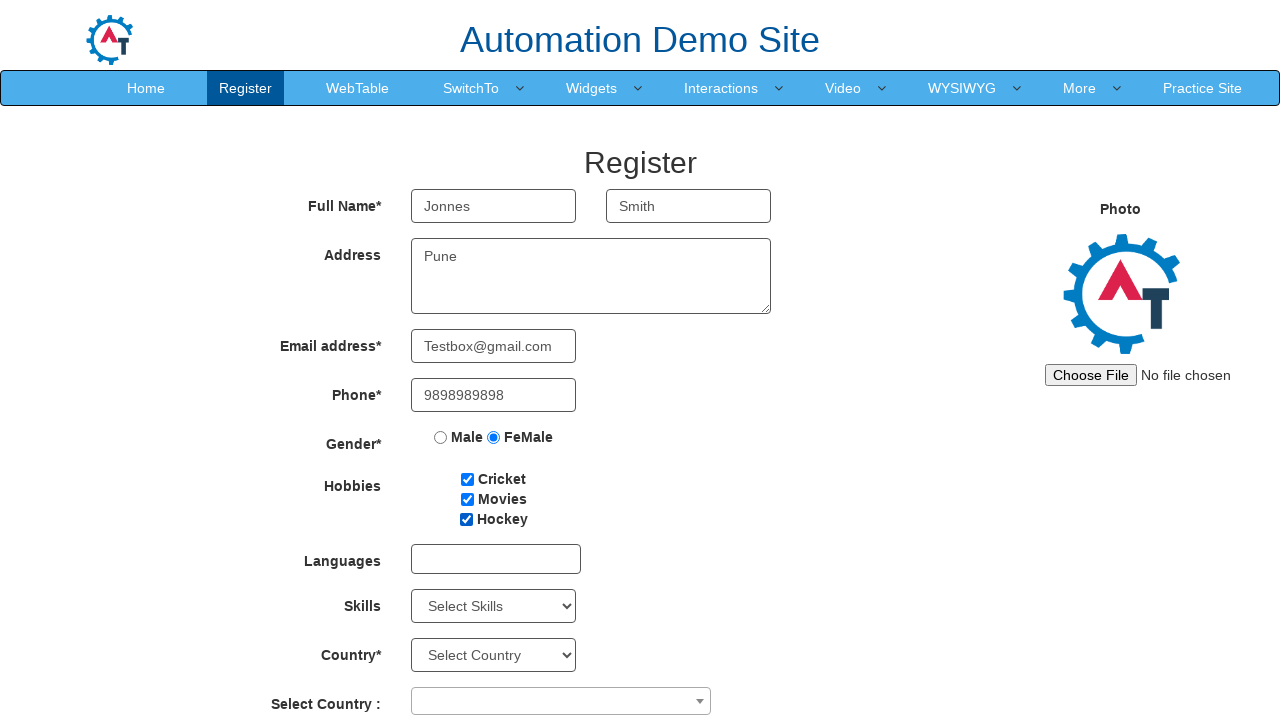

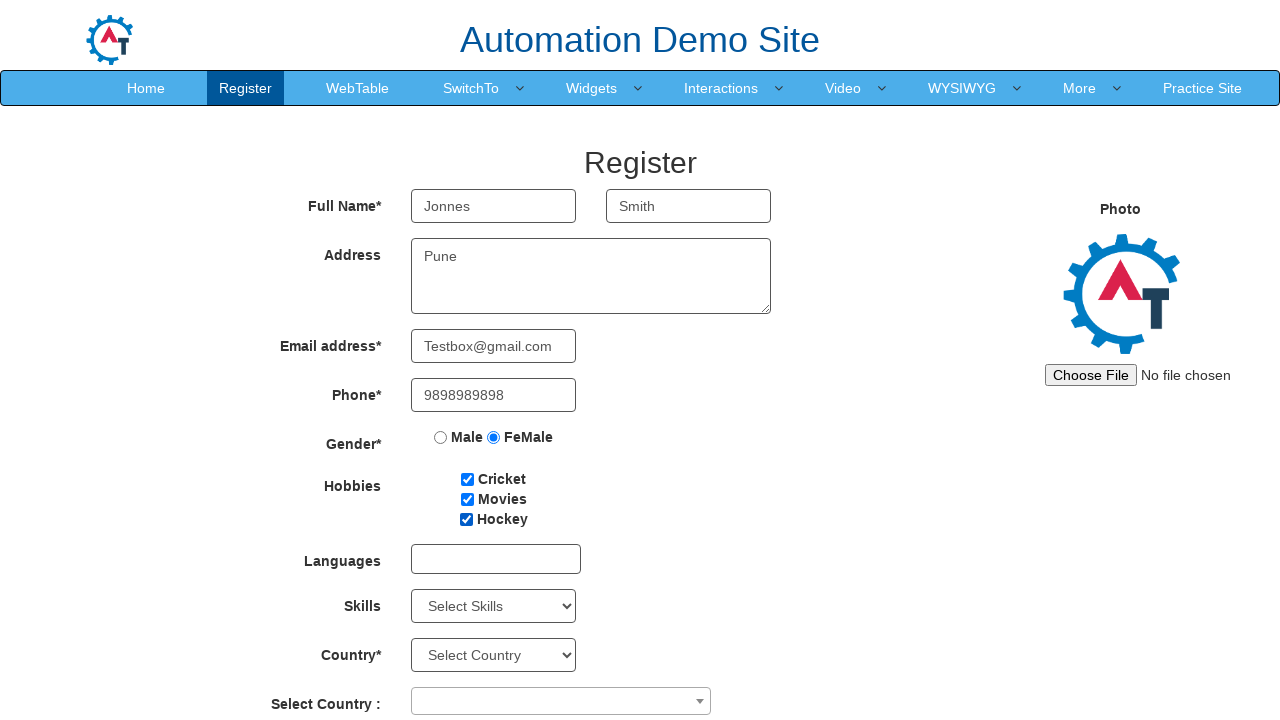